Tests JavaScript prompt alert functionality by switching to an iframe, triggering a prompt dialog, entering text, and dismissing it

Starting URL: https://www.w3schools.com/jsref/tryit.asp?filename=tryjsref_prompt

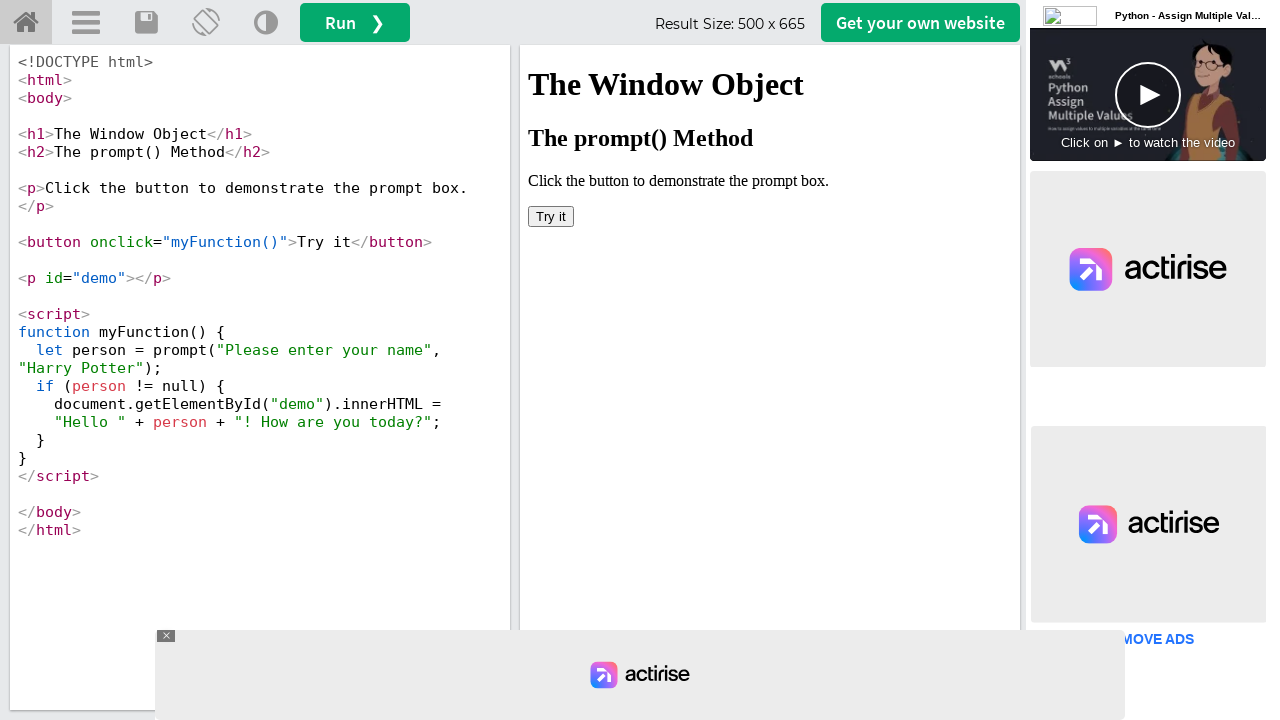

Located iframe with id 'iframeResult'
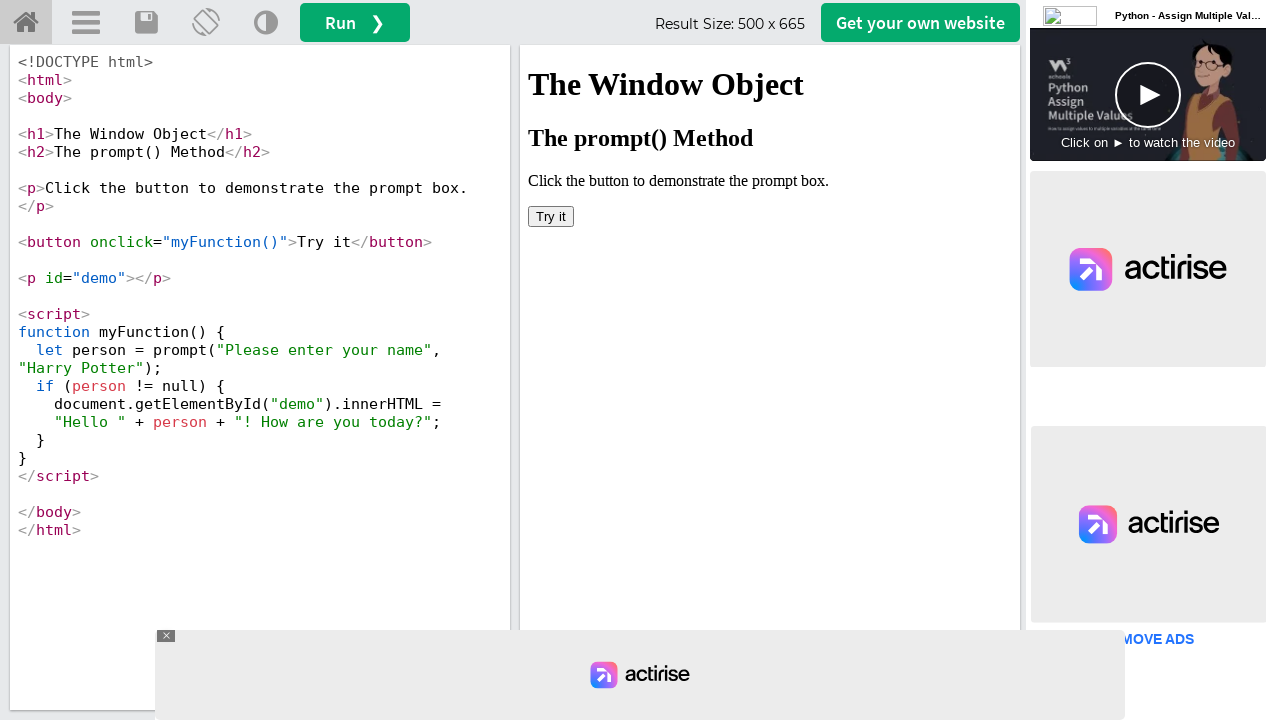

Clicked button to trigger the prompt dialog at (551, 216) on #iframeResult >> internal:control=enter-frame >> button[onclick='myFunction()']
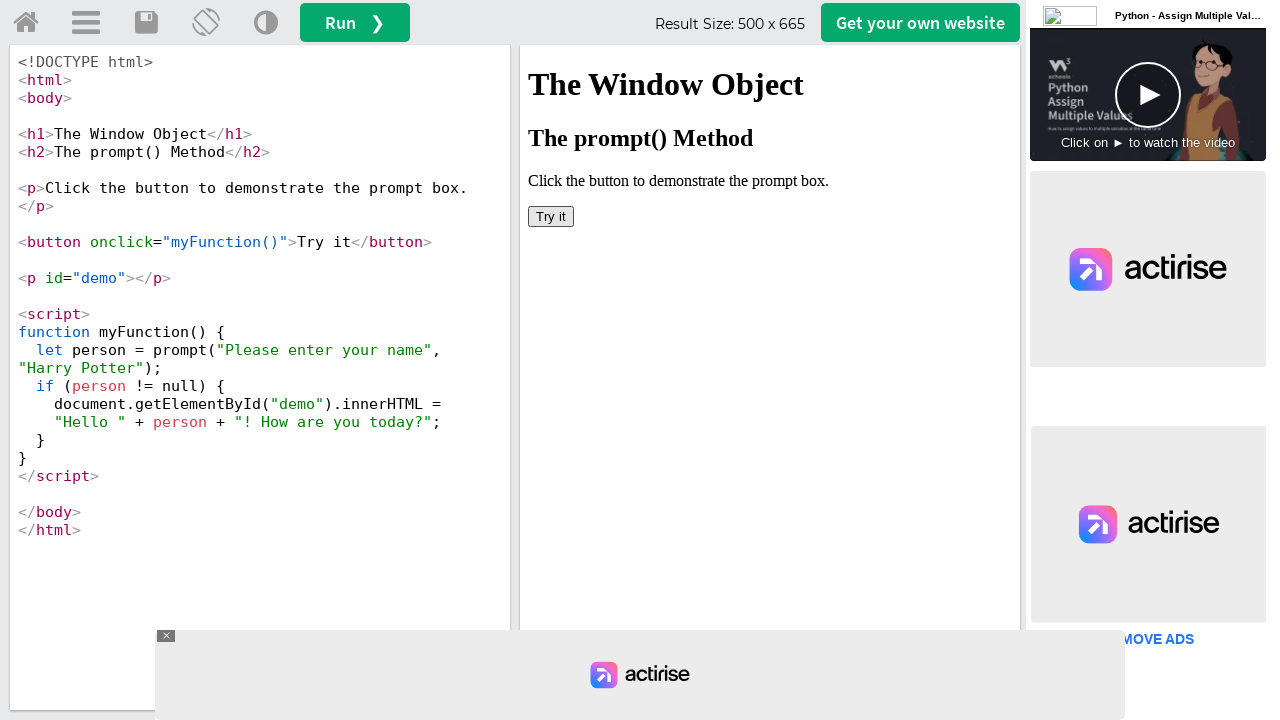

Registered dialog handler to accept prompt with text 'Sudhindra'
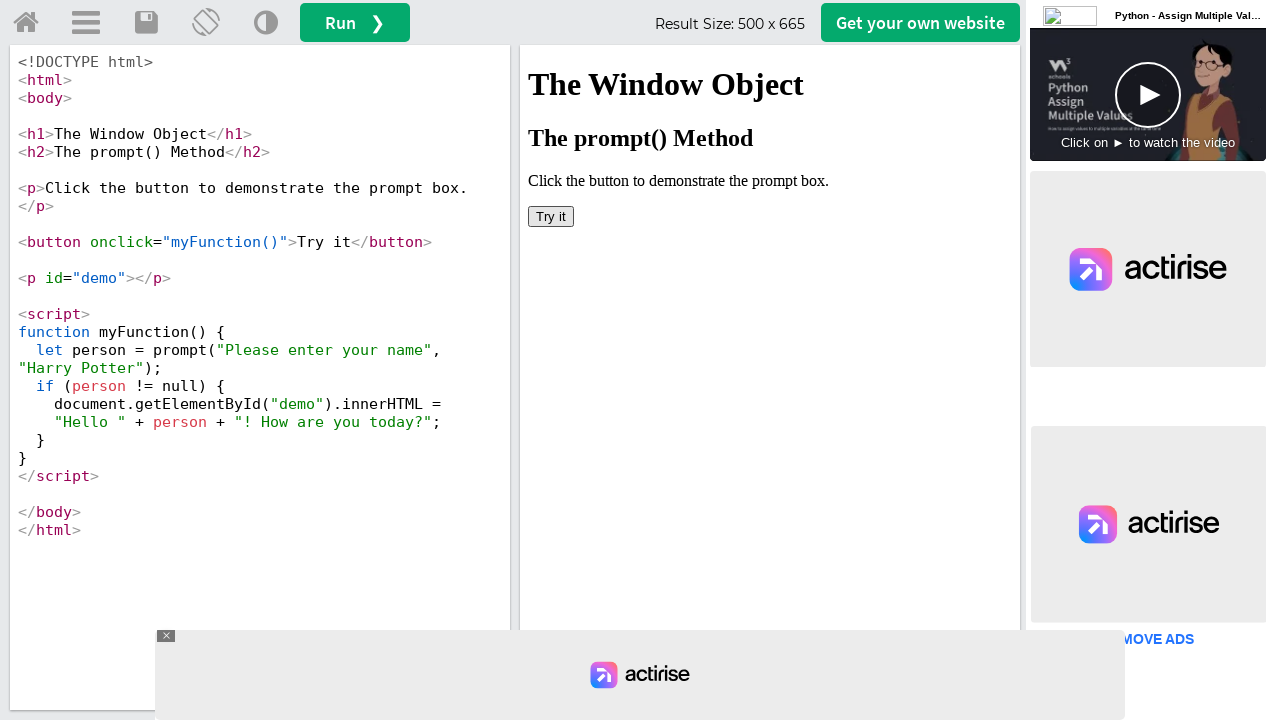

Clicked button again to trigger the prompt which was handled at (551, 216) on #iframeResult >> internal:control=enter-frame >> button[onclick='myFunction()']
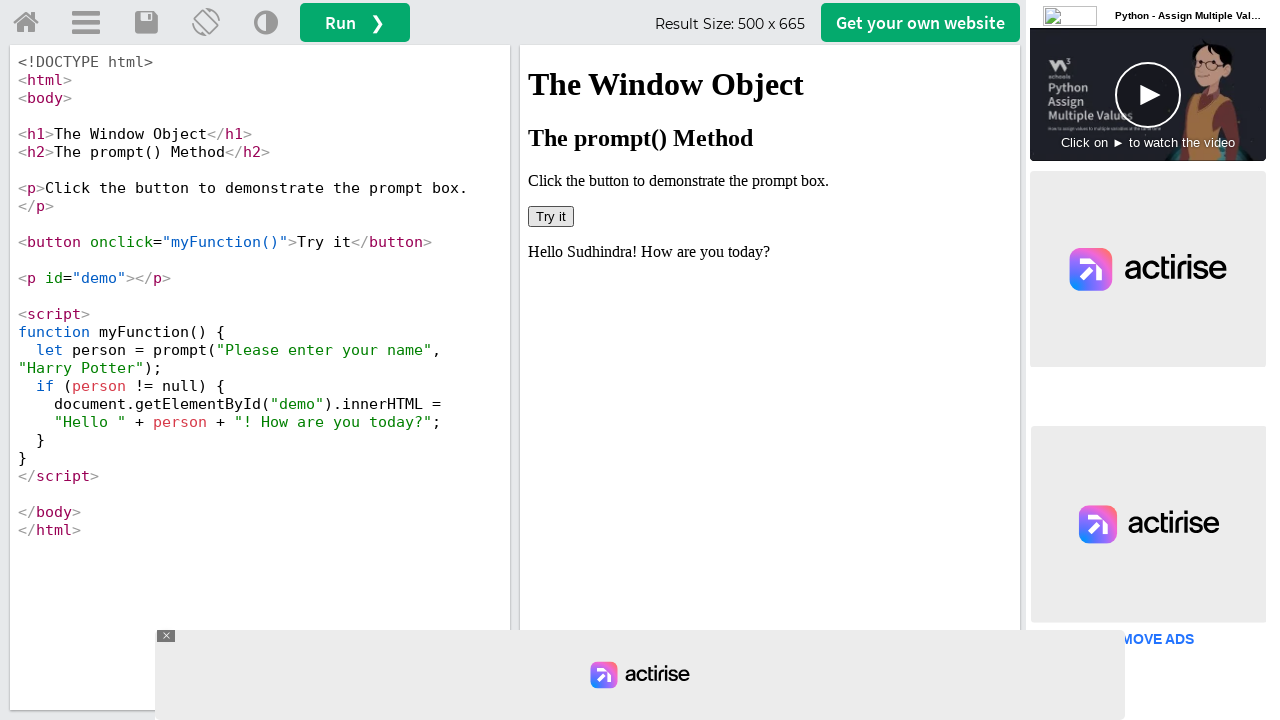

Verified result text element with id 'demo' is displayed
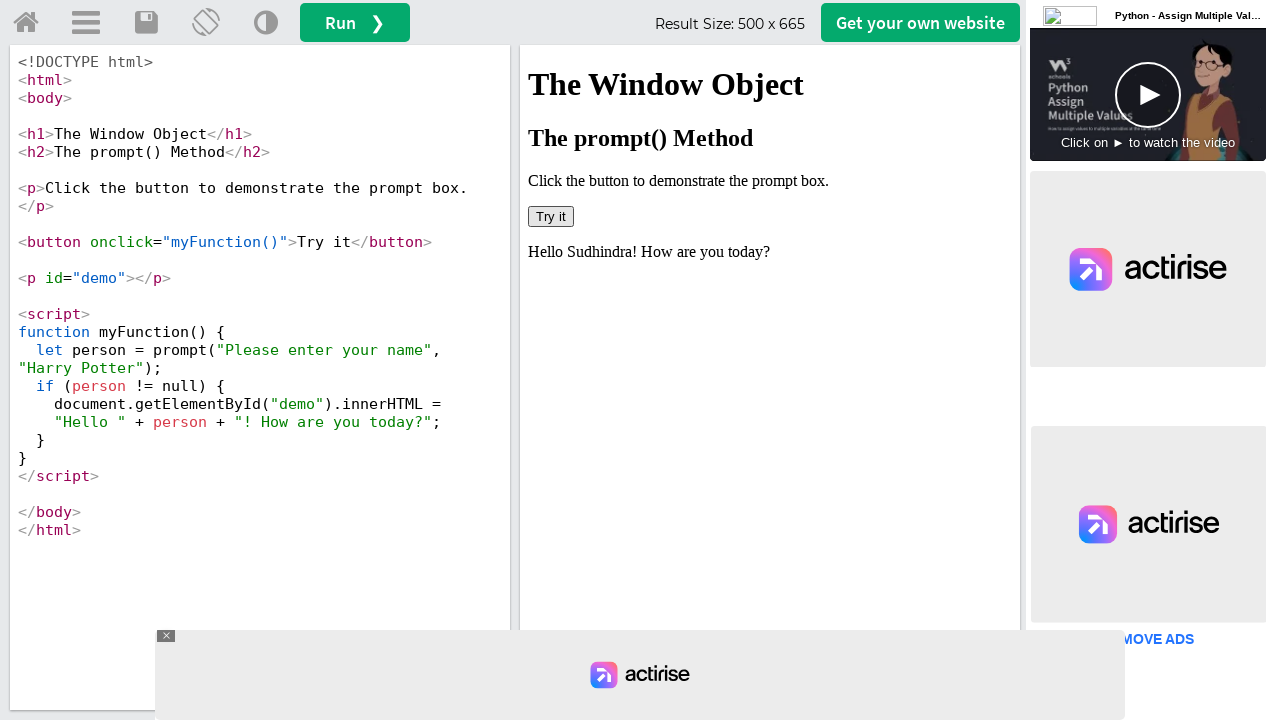

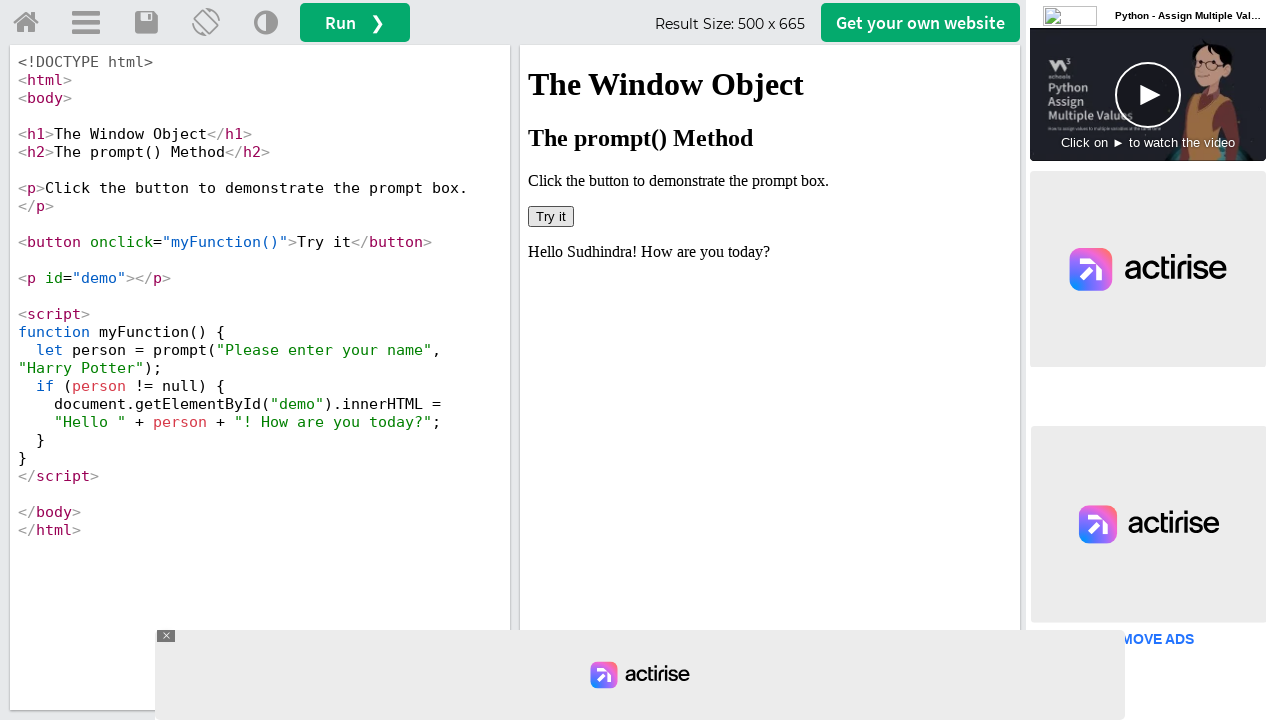